Tests the text box form on demoqa.com by filling in username, email, current address, and permanent address fields, then submitting the form.

Starting URL: https://demoqa.com/text-box

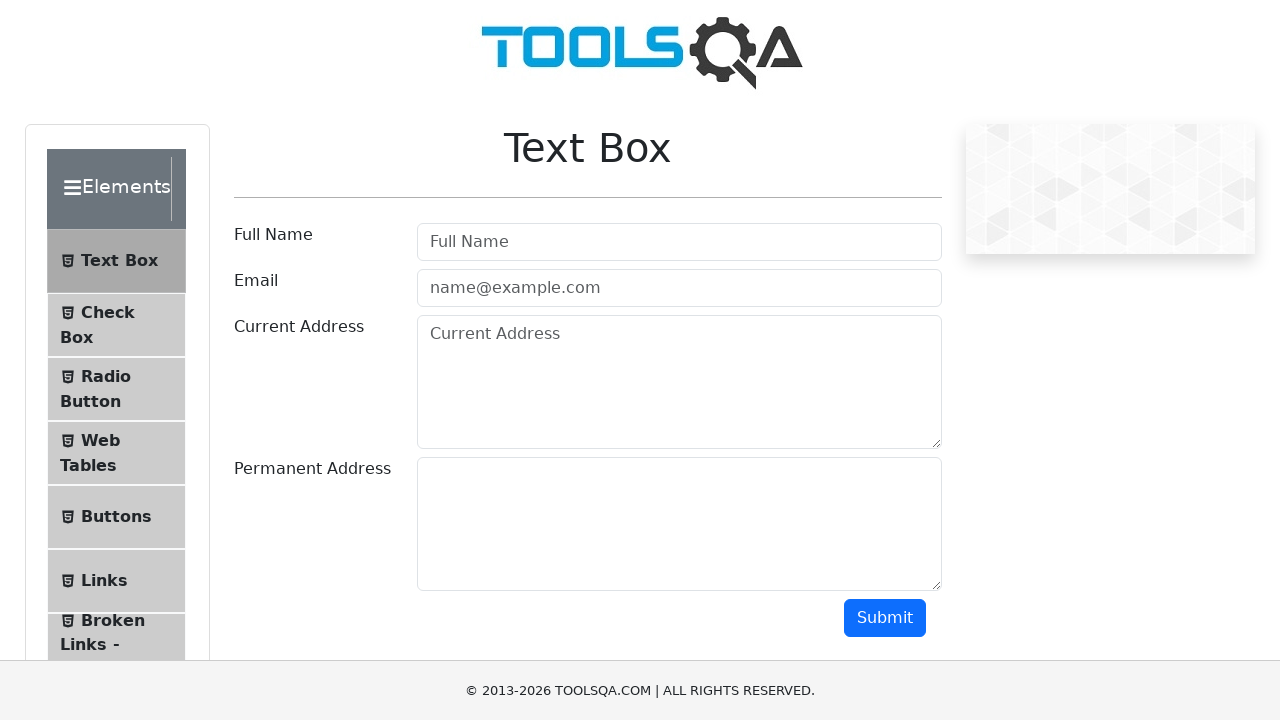

Filled username field with 'JohnSmith2024' on #userName
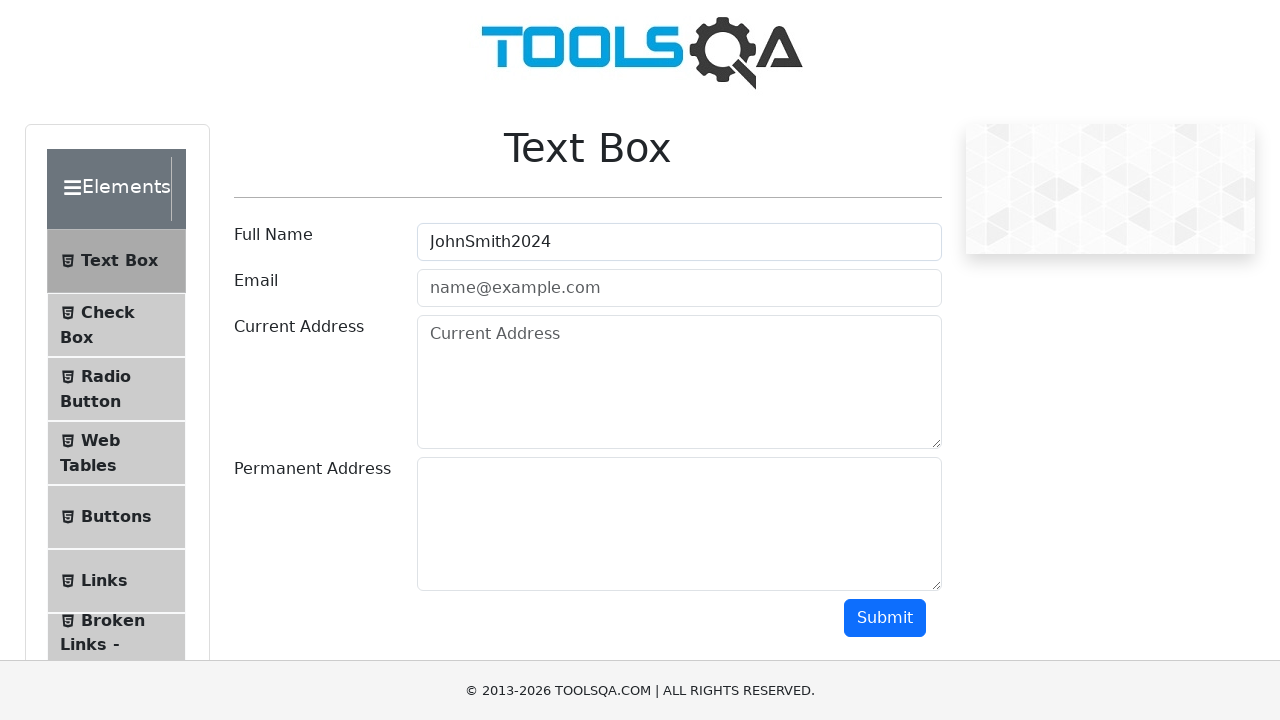

Filled username field again with 'JohnSmith2024' on #userName
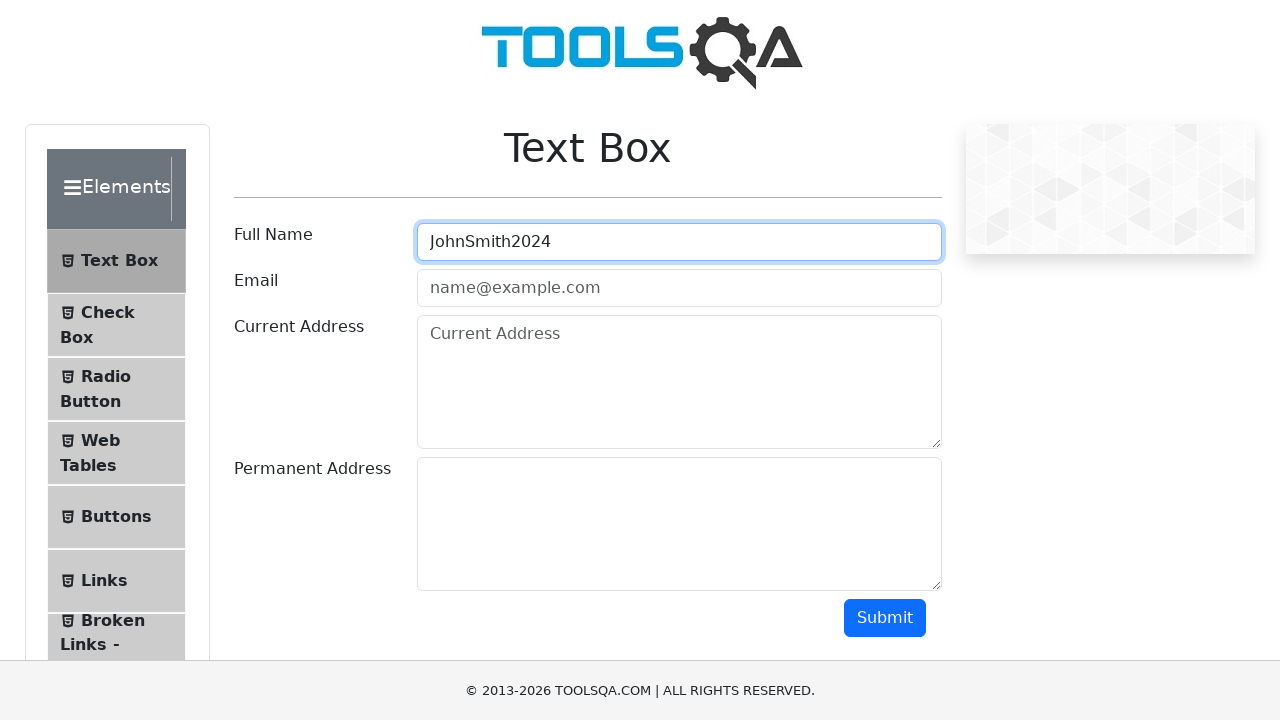

Filled current address field with '123 Main Street, New York, NY 10001' on #currentAddress
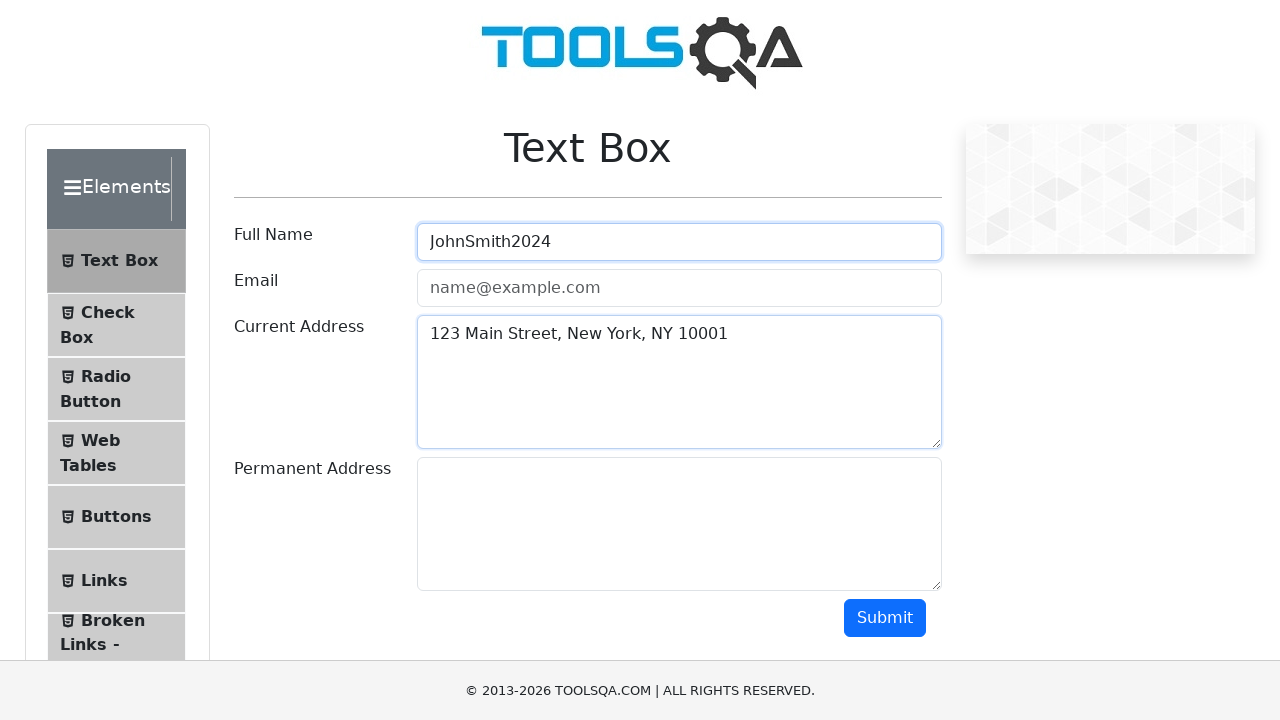

Filled email field with 'john.smith@example.com' on #userEmail
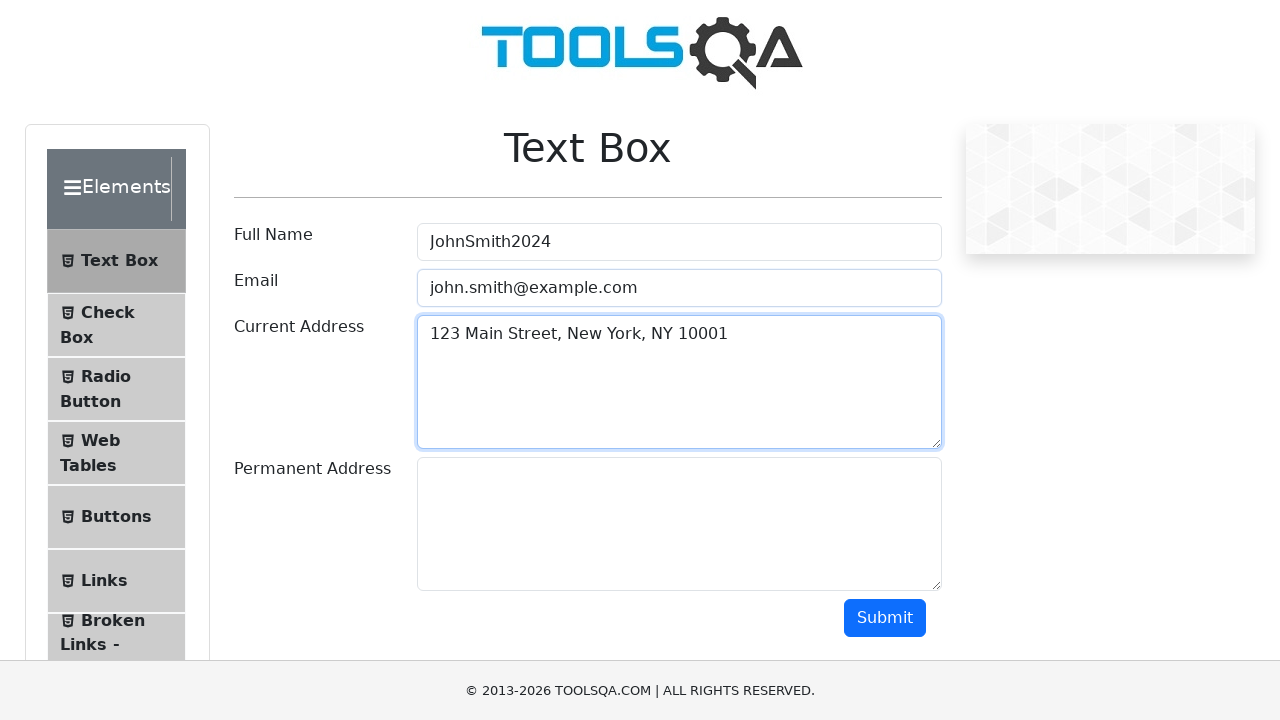

Filled permanent address field with '456 Oak Avenue, Los Angeles, CA 90001' on #permanentAddress
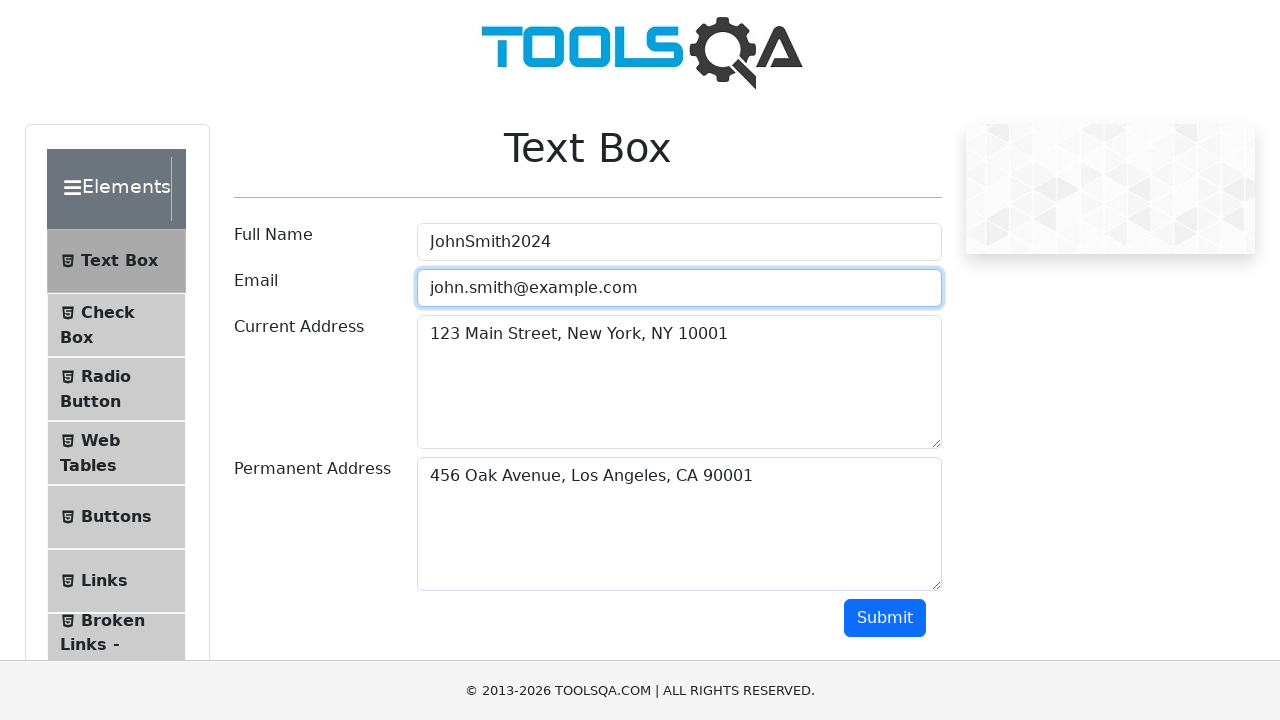

Clicked submit button to submit the form at (885, 618) on #submit
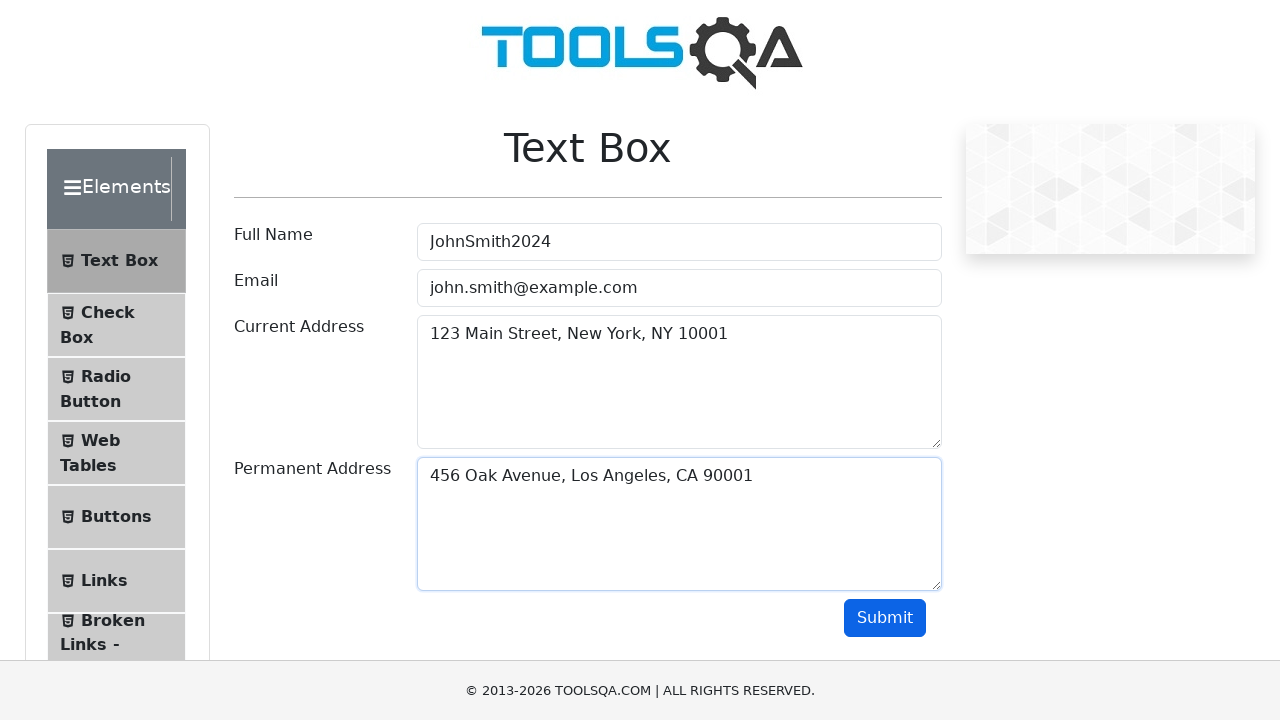

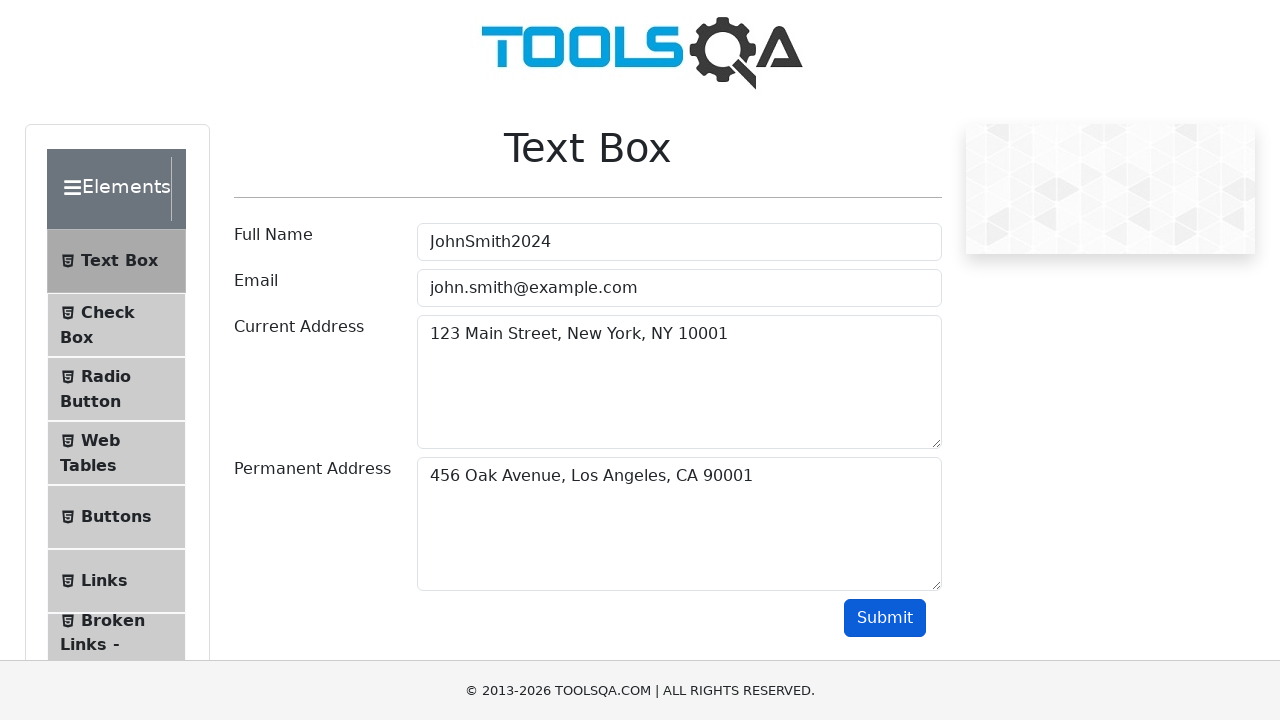